Tests the language change functionality by clicking the language menu and switching to German, verifying the page title changes.

Starting URL: https://www.uni-stuttgart.de/en/

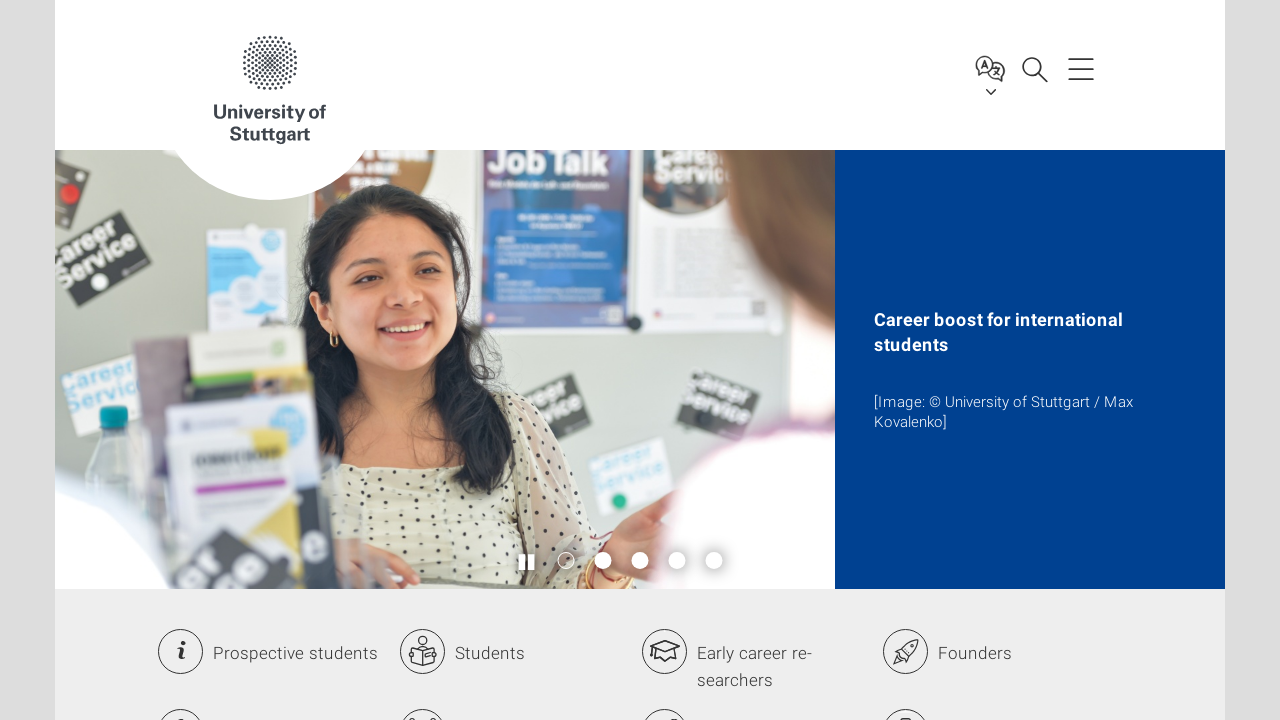

Clicked language menu button at (991, 69) on #language-menu-title
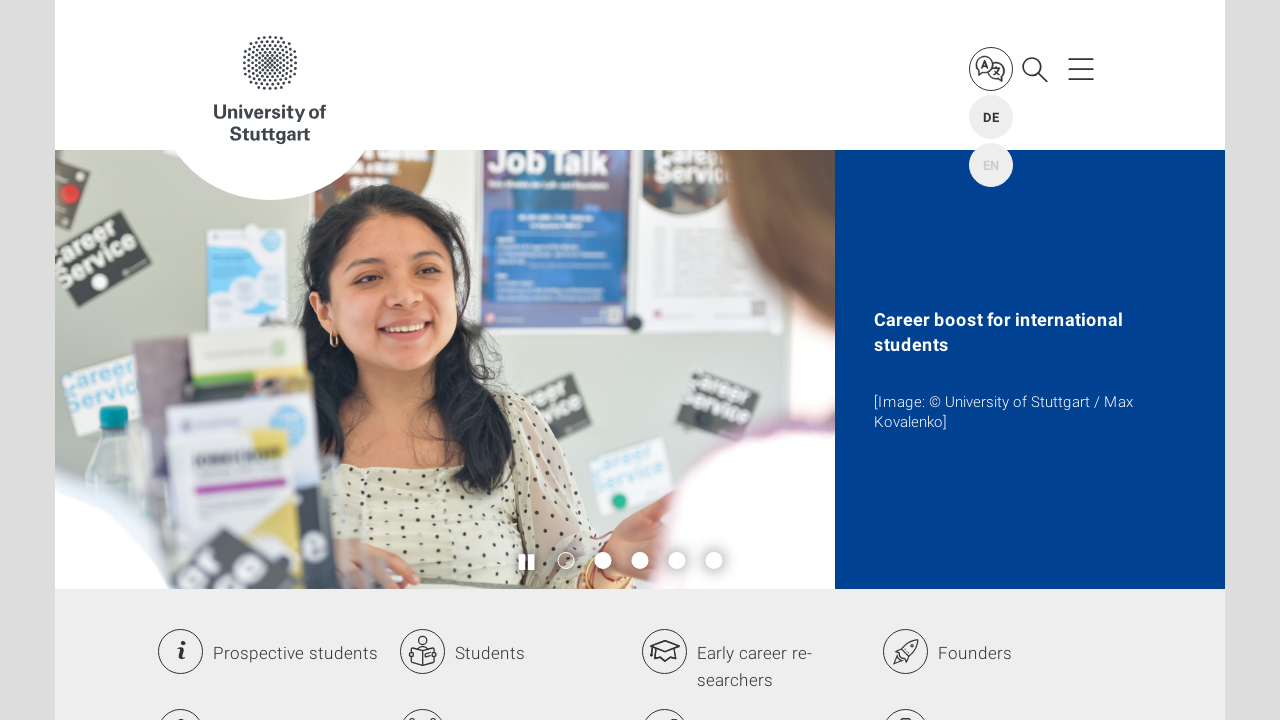

German language option loaded
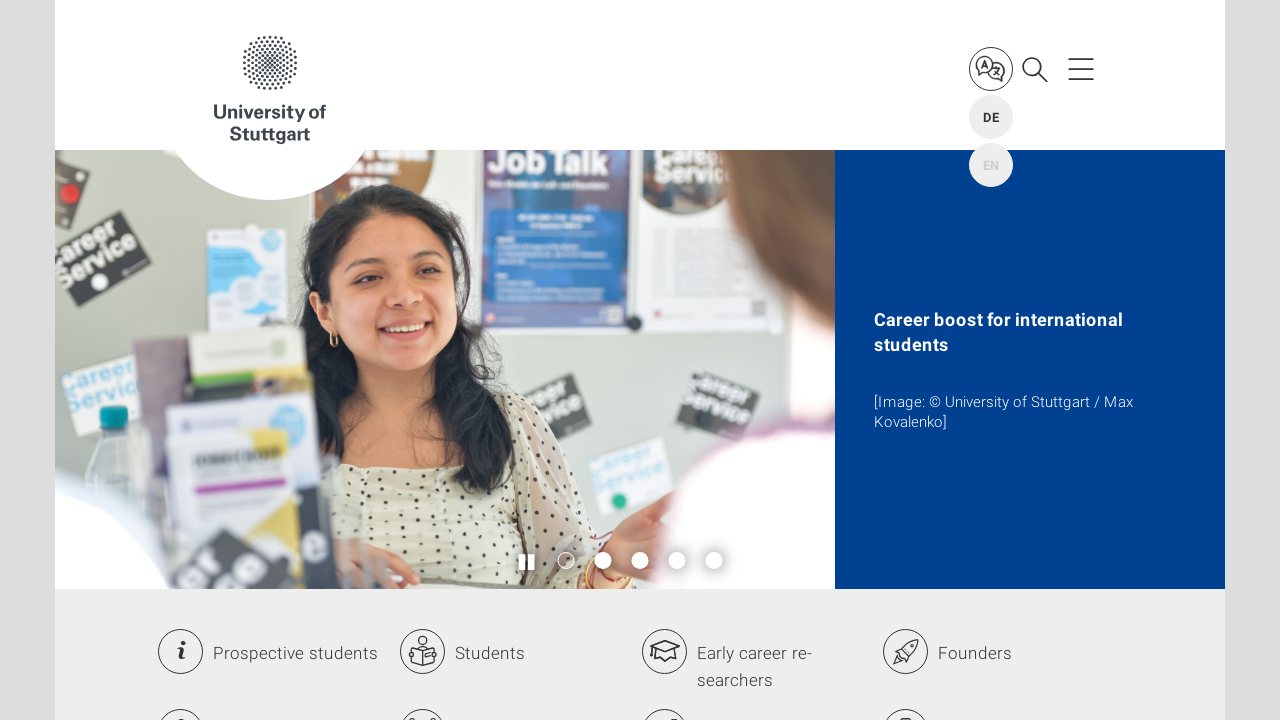

Clicked German language option at (991, 117) on #localelink
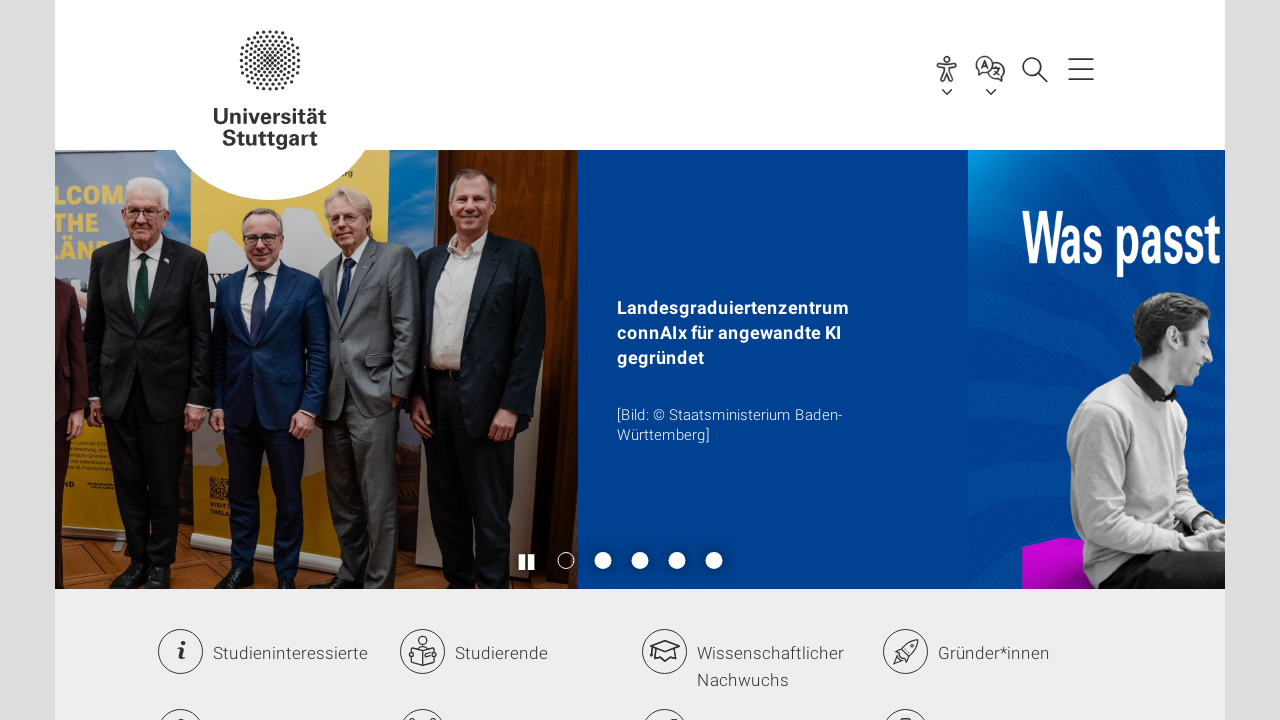

Page title changed to German 'Universität Stuttgart'
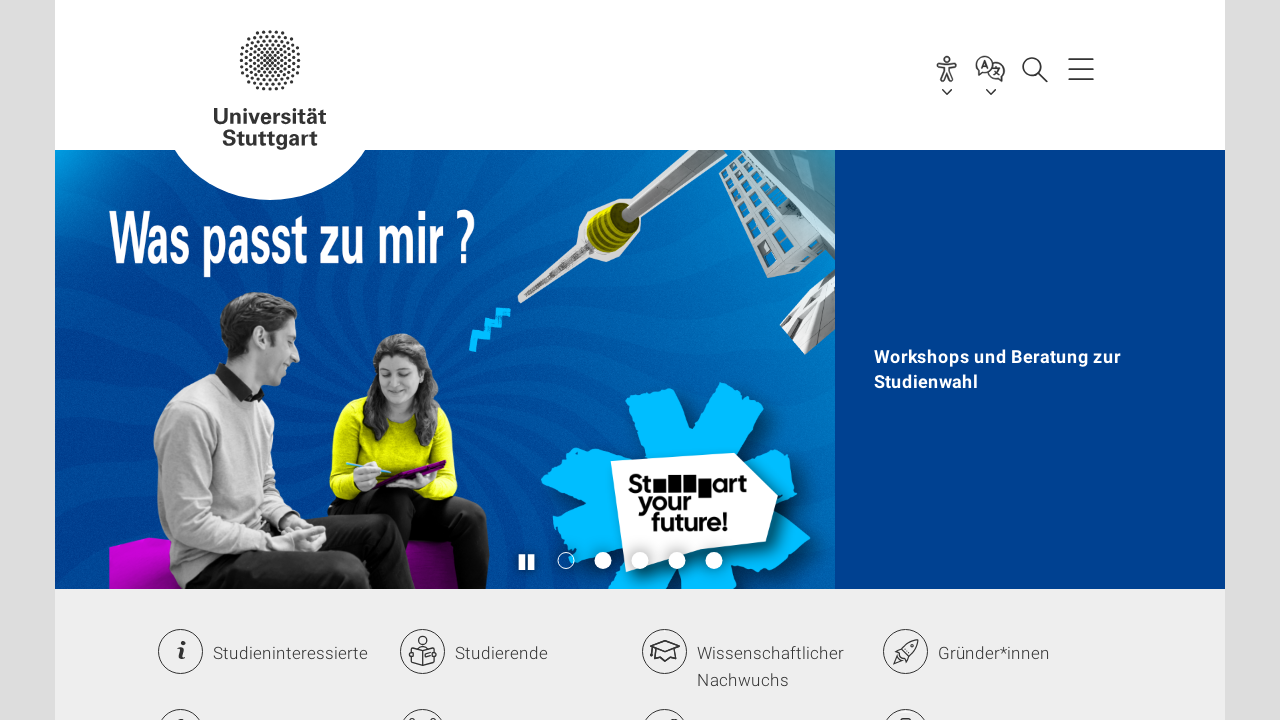

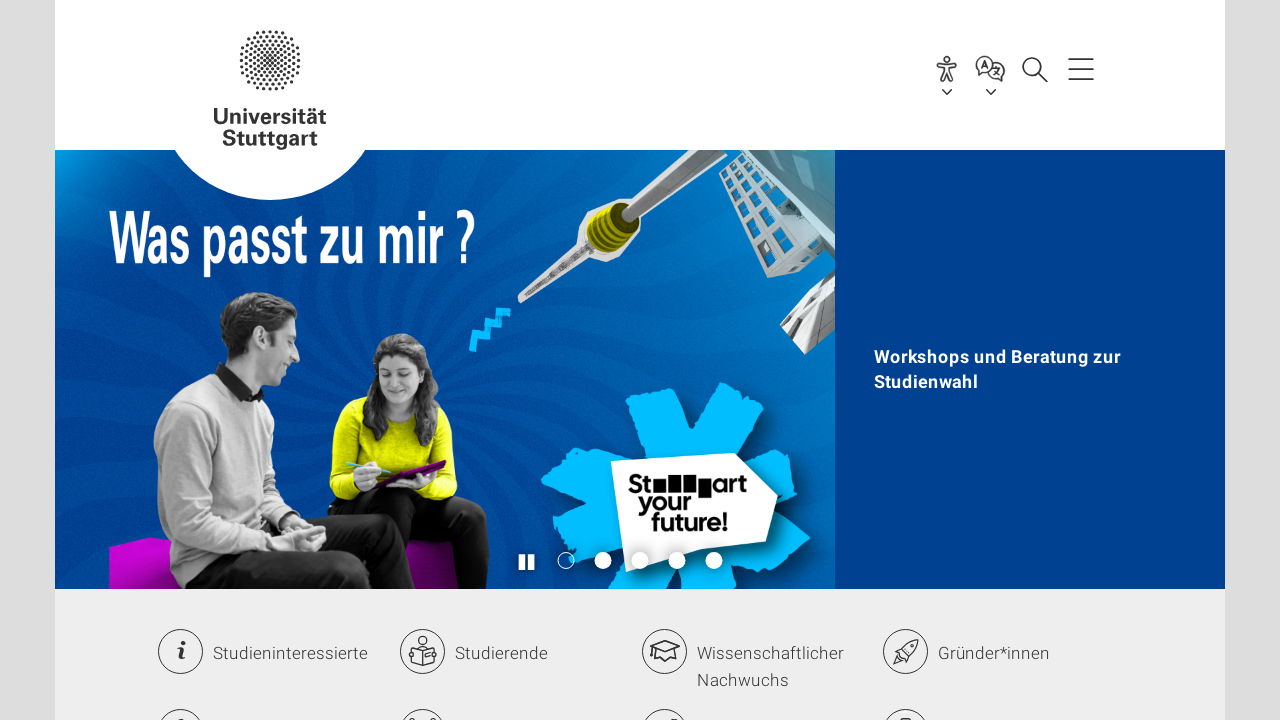